Tests date picker functionality by clicking on a date of birth field and selecting a specific date (February 15, 1990) using month/year dropdowns and day selection from a calendar widget.

Starting URL: https://www.dummyticket.com/dummy-ticket-for-visa-application/

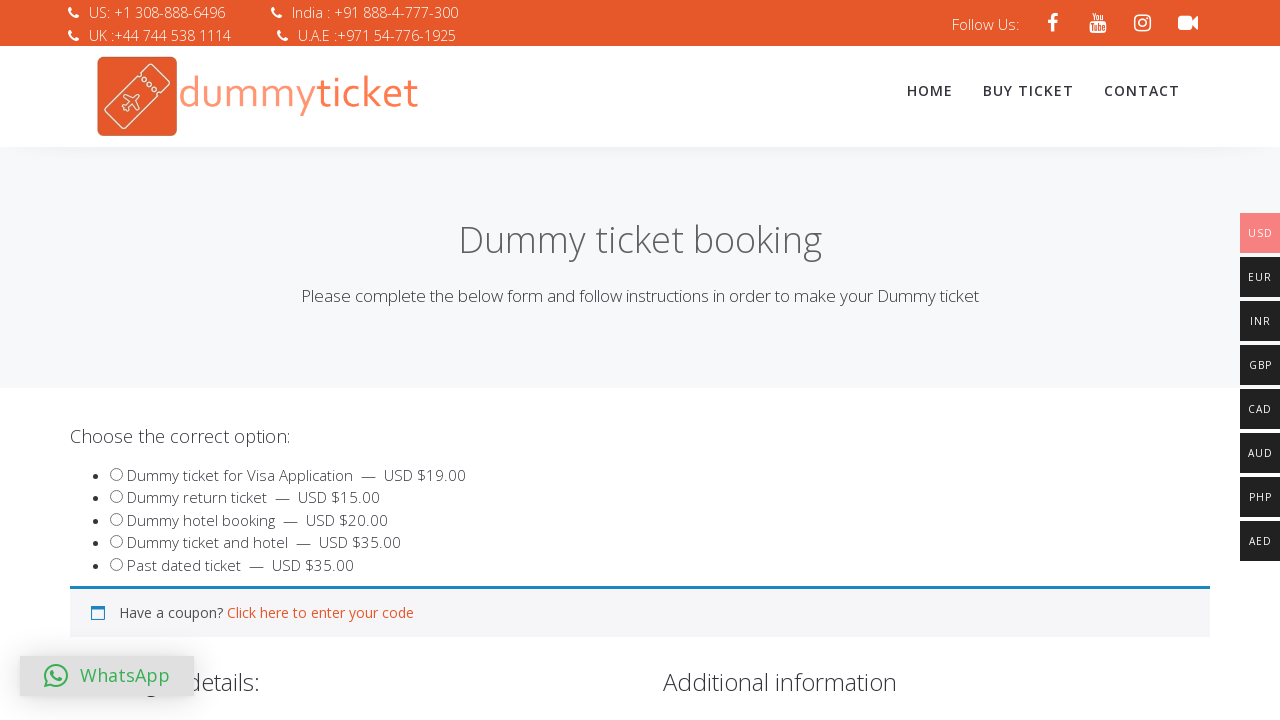

Clicked on date of birth input field to open date picker at (344, 360) on input#dob
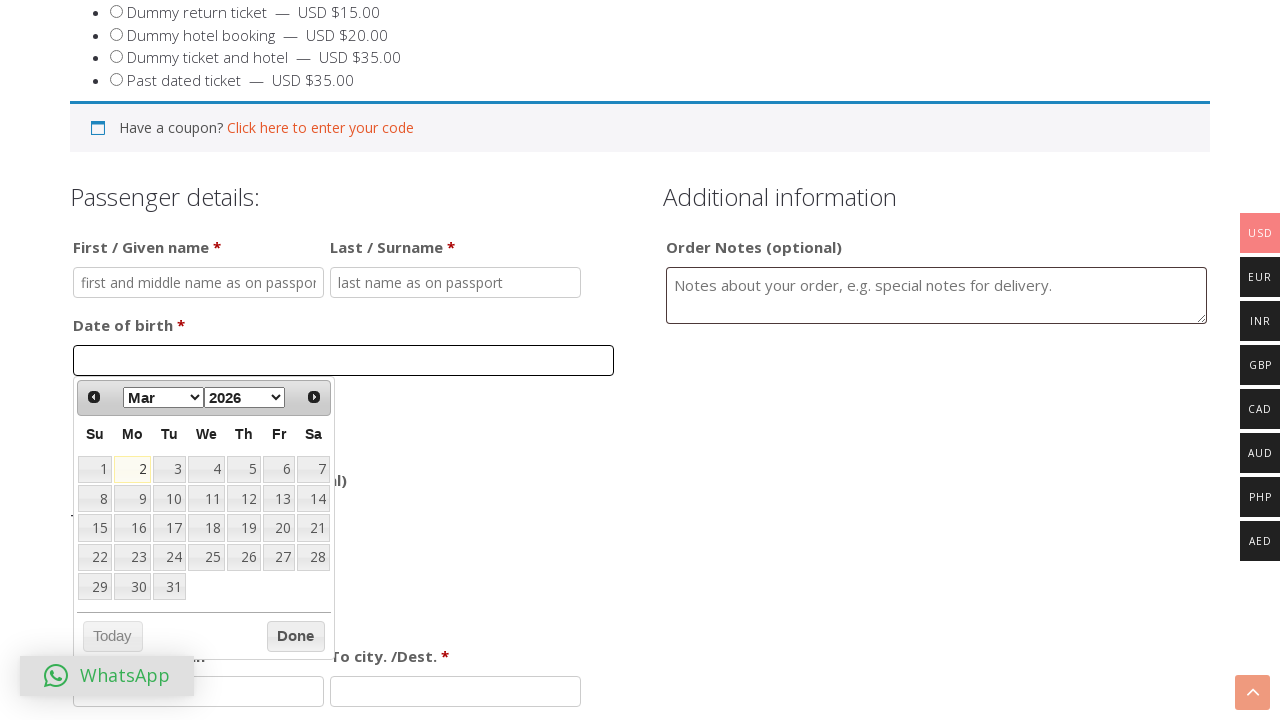

Date picker appeared with month and year dropdowns
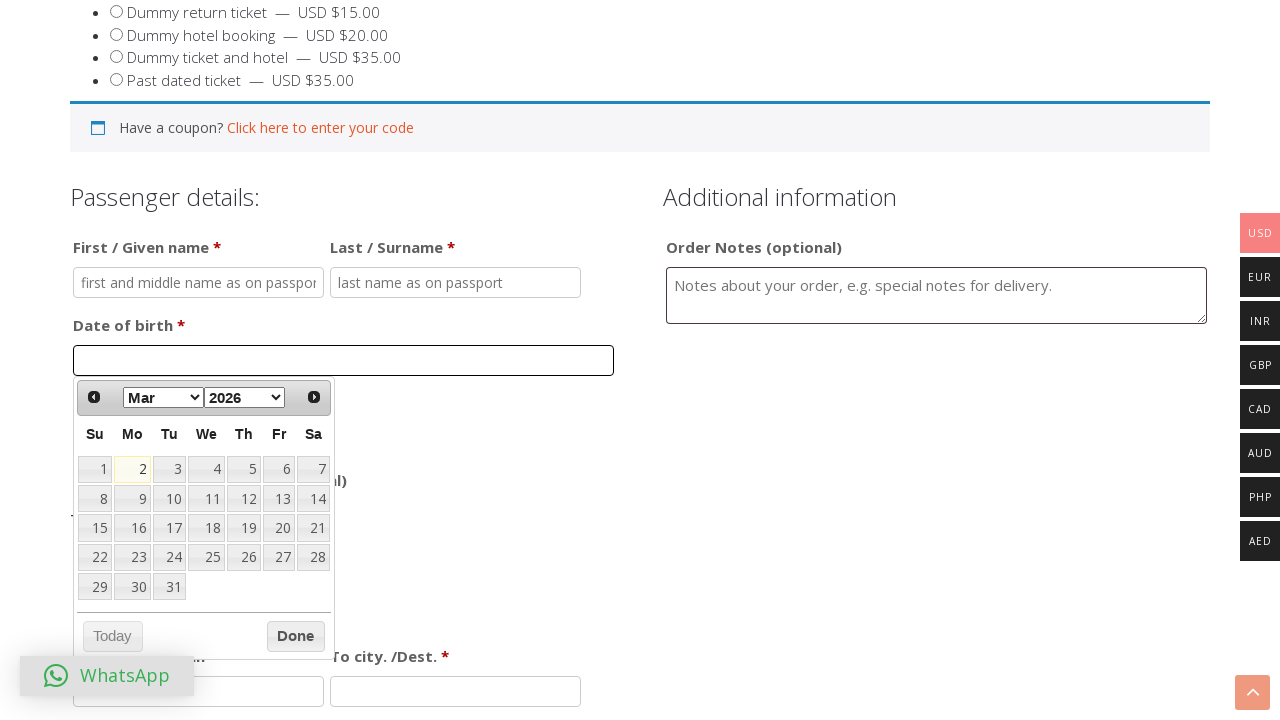

Selected February from month dropdown on select.ui-datepicker-month
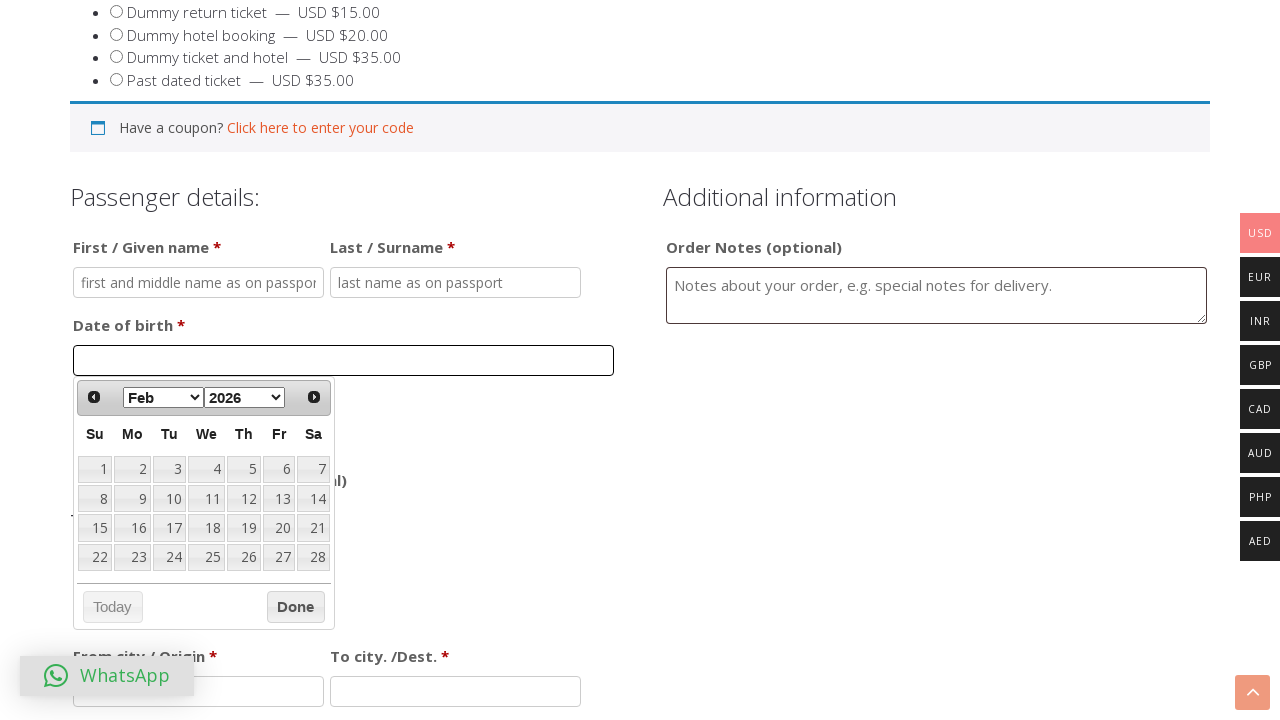

Selected 1990 from year dropdown on select.ui-datepicker-year
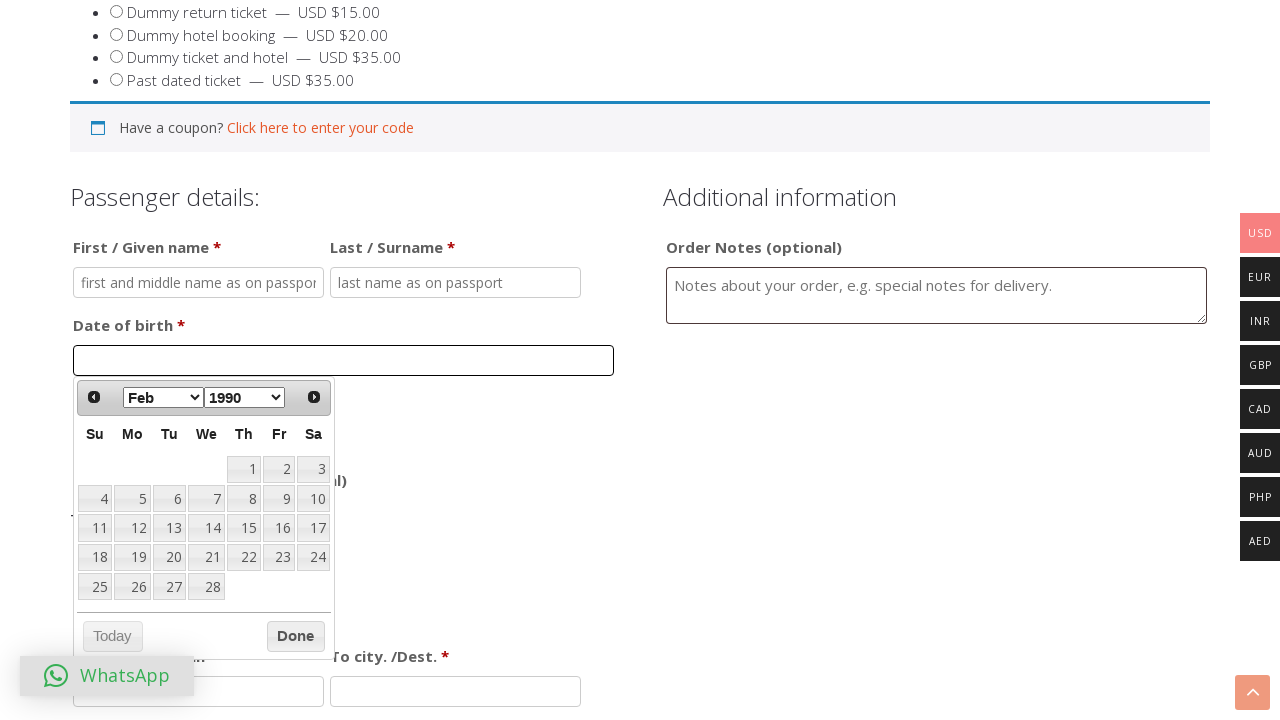

Clicked on day 15 in the calendar to select February 15, 1990 at (244, 528) on table.ui-datepicker-calendar td >> text='15'
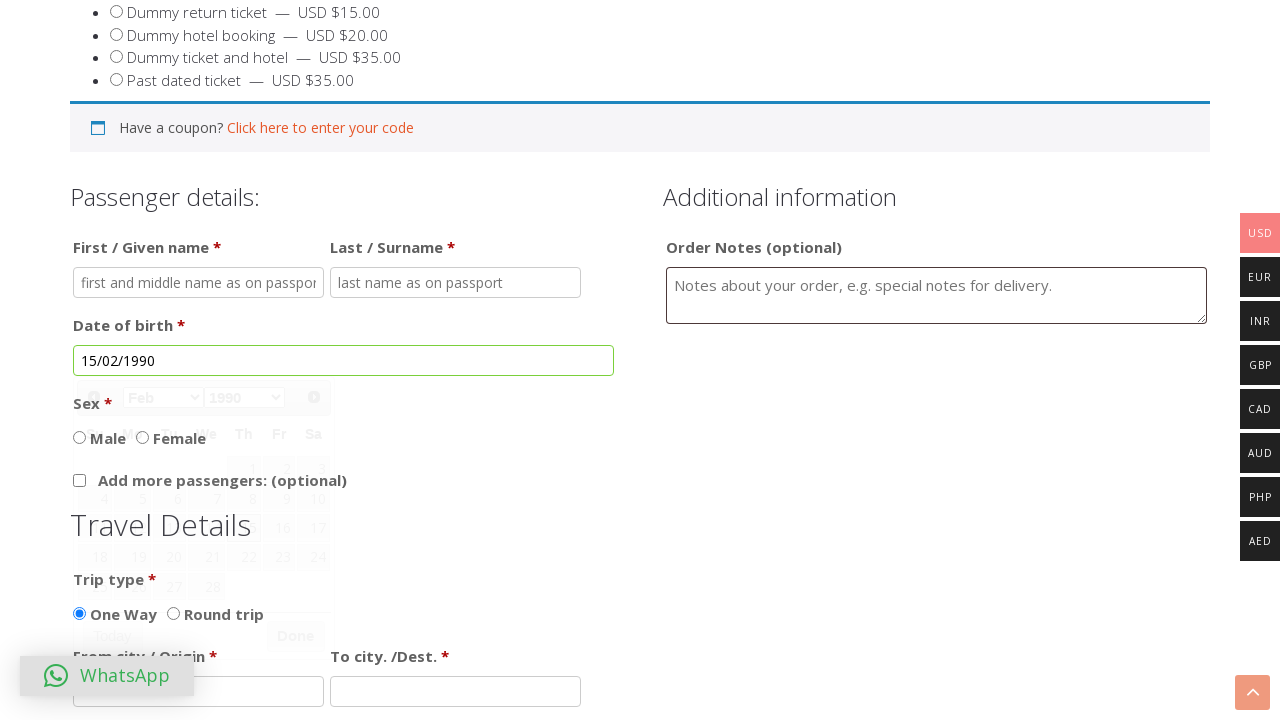

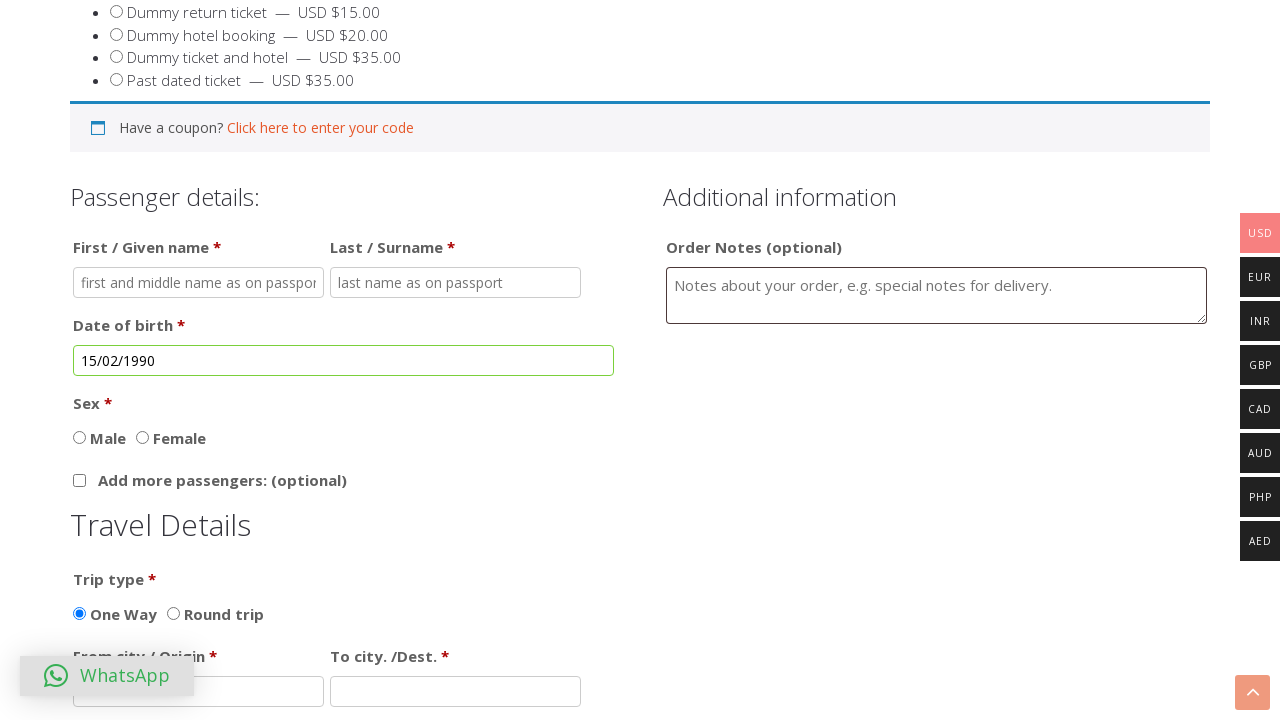